Navigates to the Selenium website and scrolls down to the News section

Starting URL: https://www.selenium.dev/

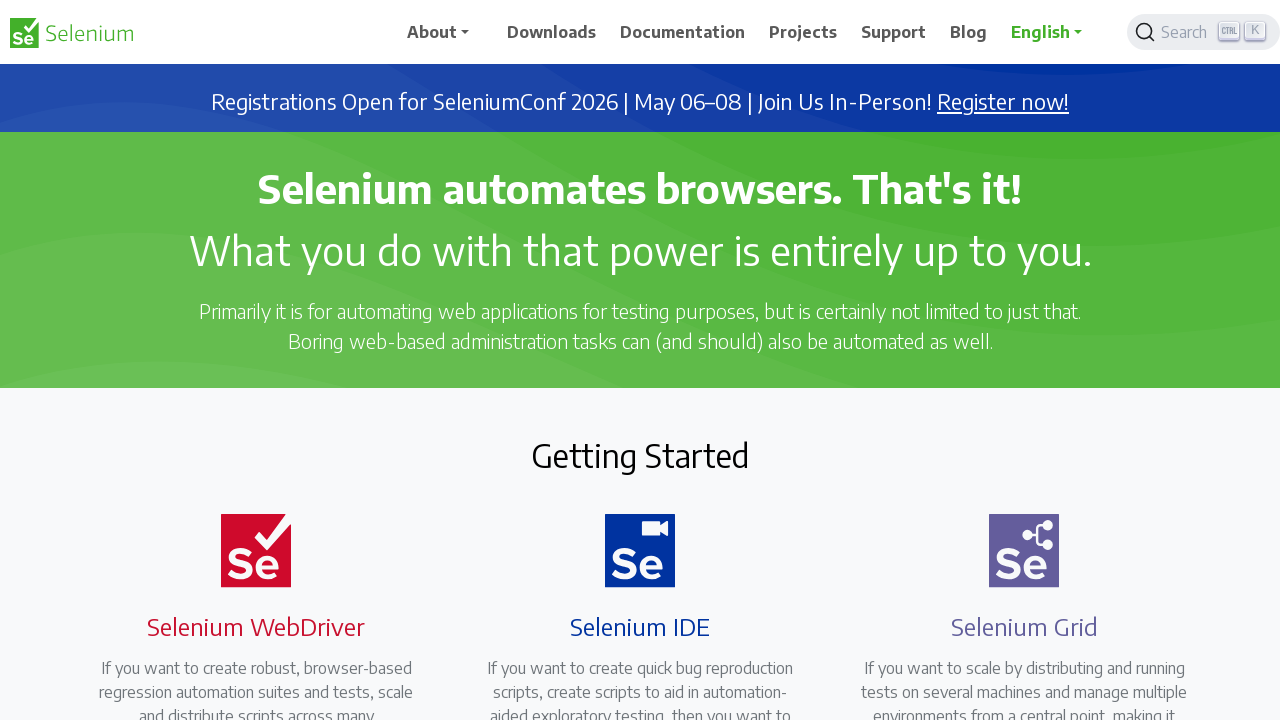

Located the News heading element on the page
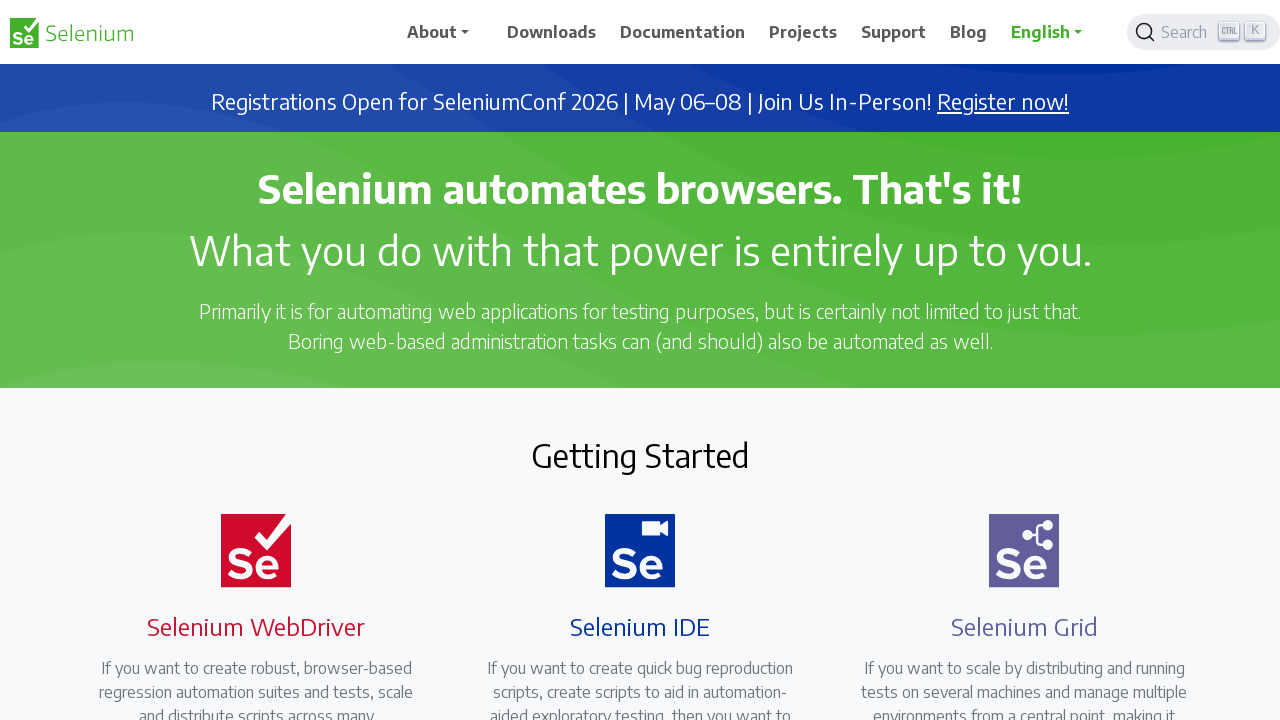

Scrolled down to the News section
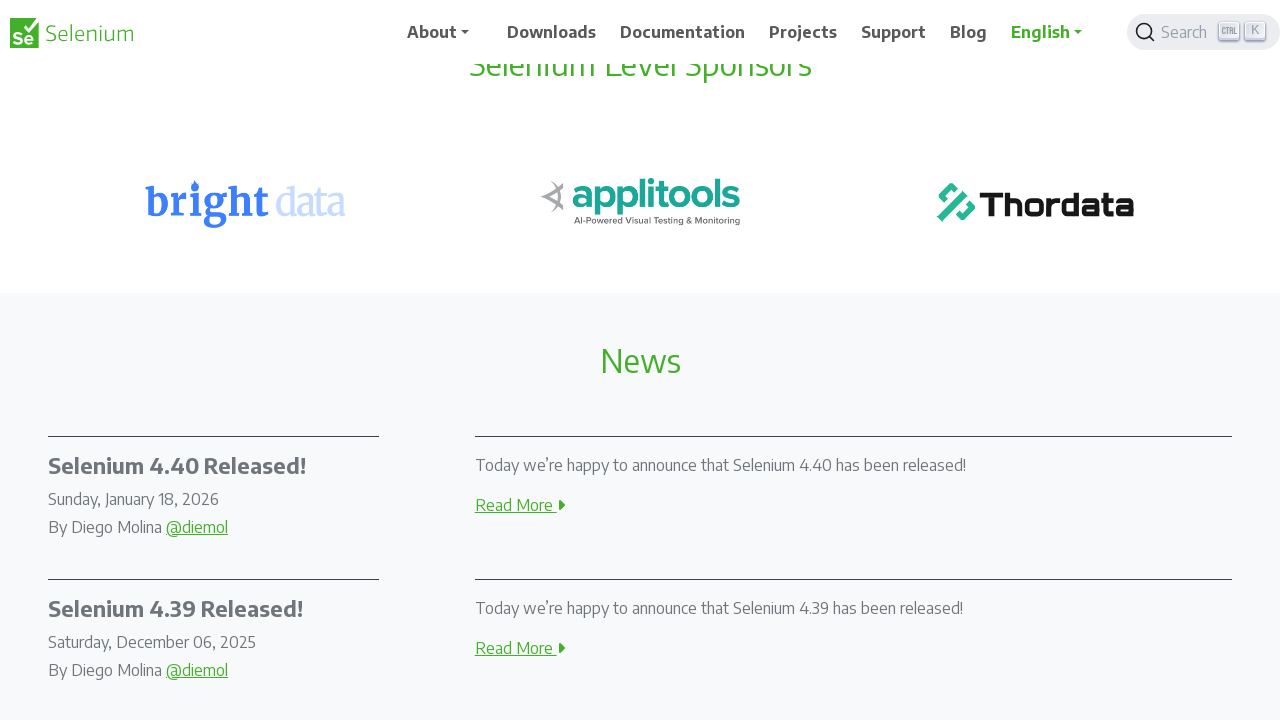

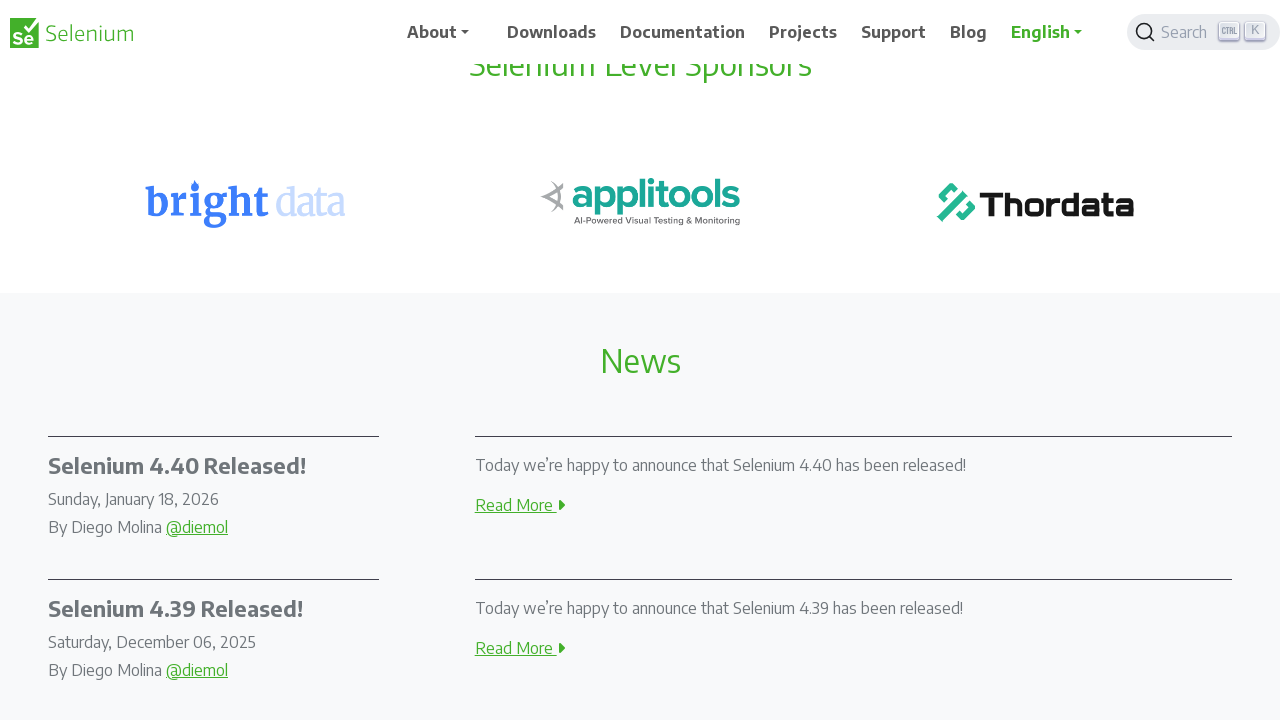